Tests sorting the Email column in ascending order by clicking the column header and verifying the email values are sorted alphabetically

Starting URL: http://the-internet.herokuapp.com/tables

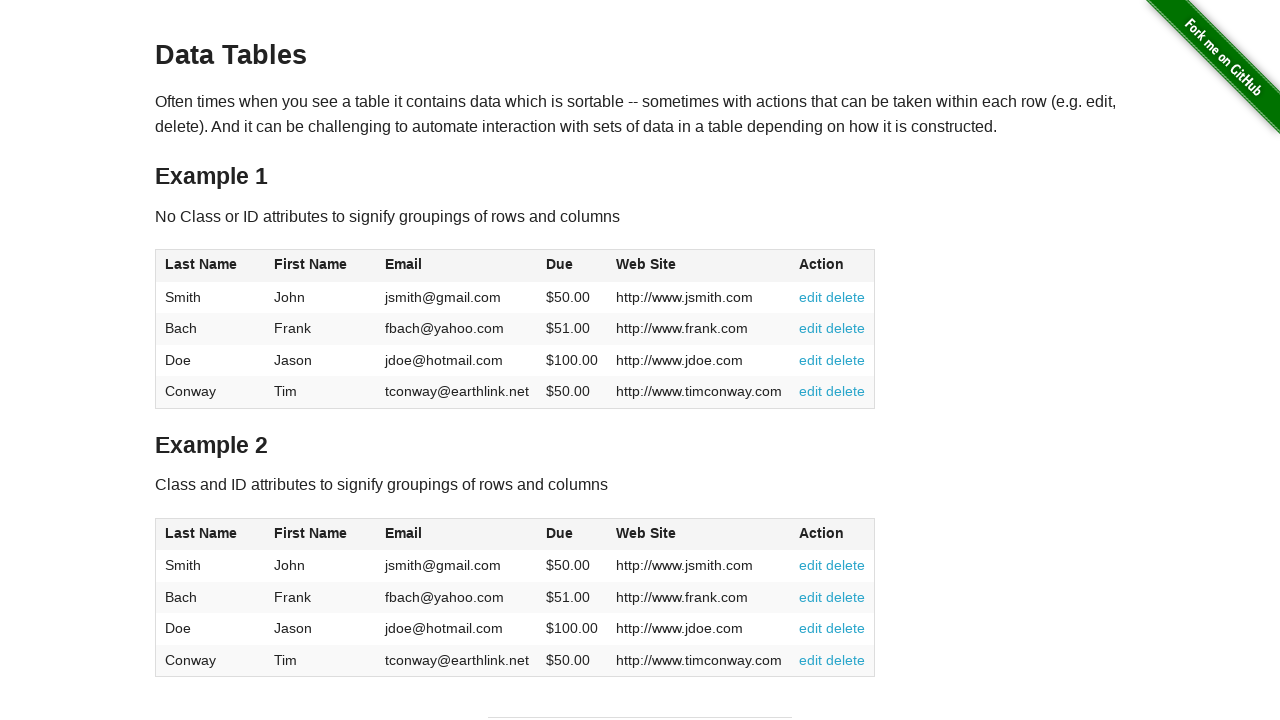

Clicked Email column header to sort ascending at (457, 266) on #table1 thead tr th:nth-of-type(3)
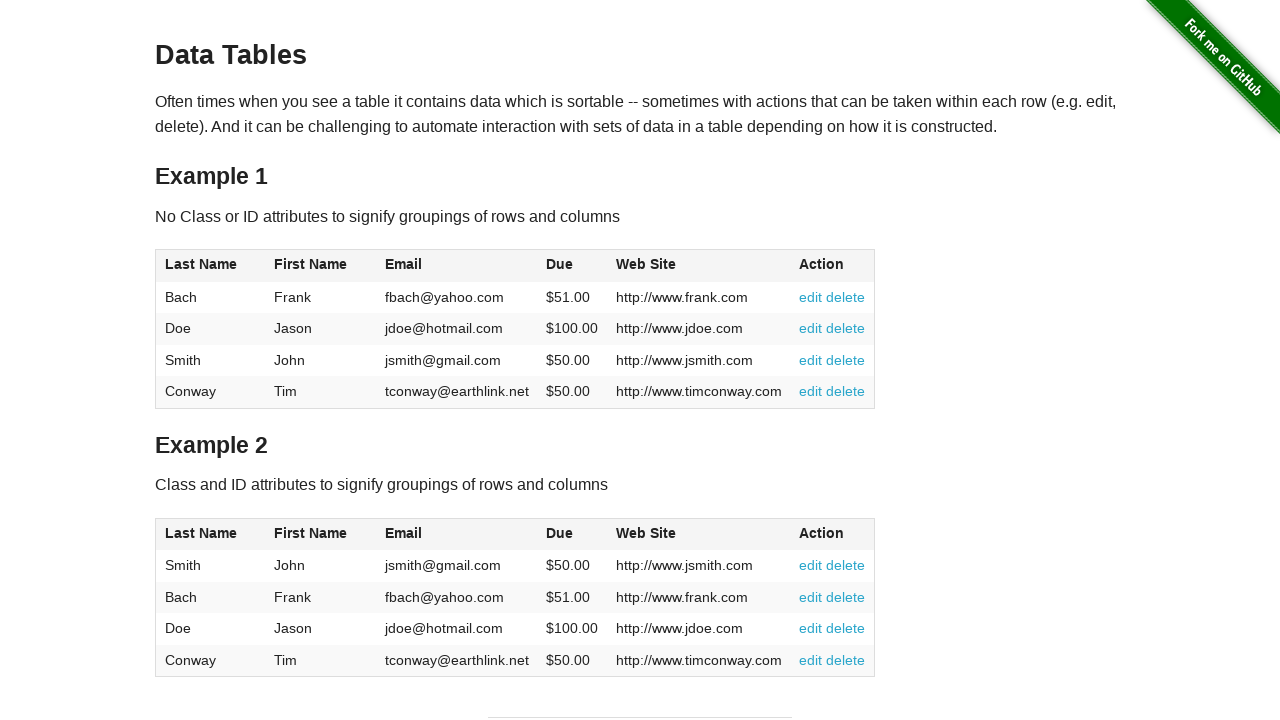

Email column values loaded in table
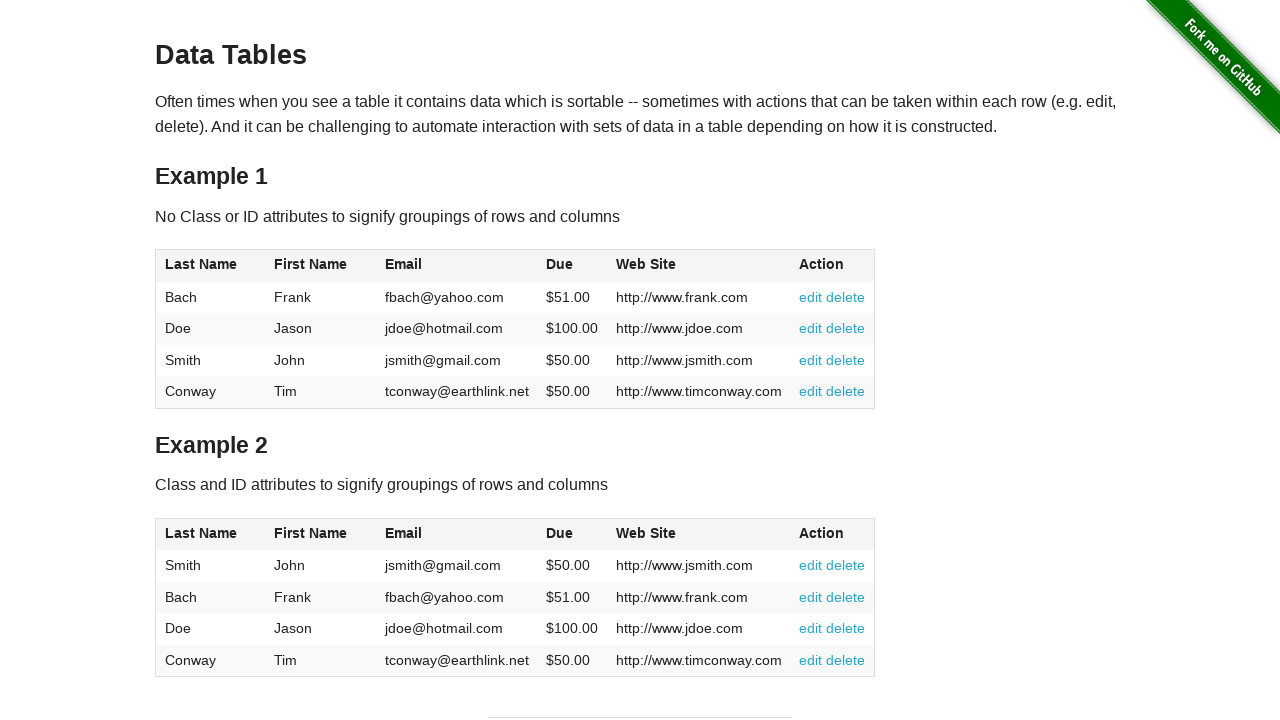

Retrieved all email cells from the table
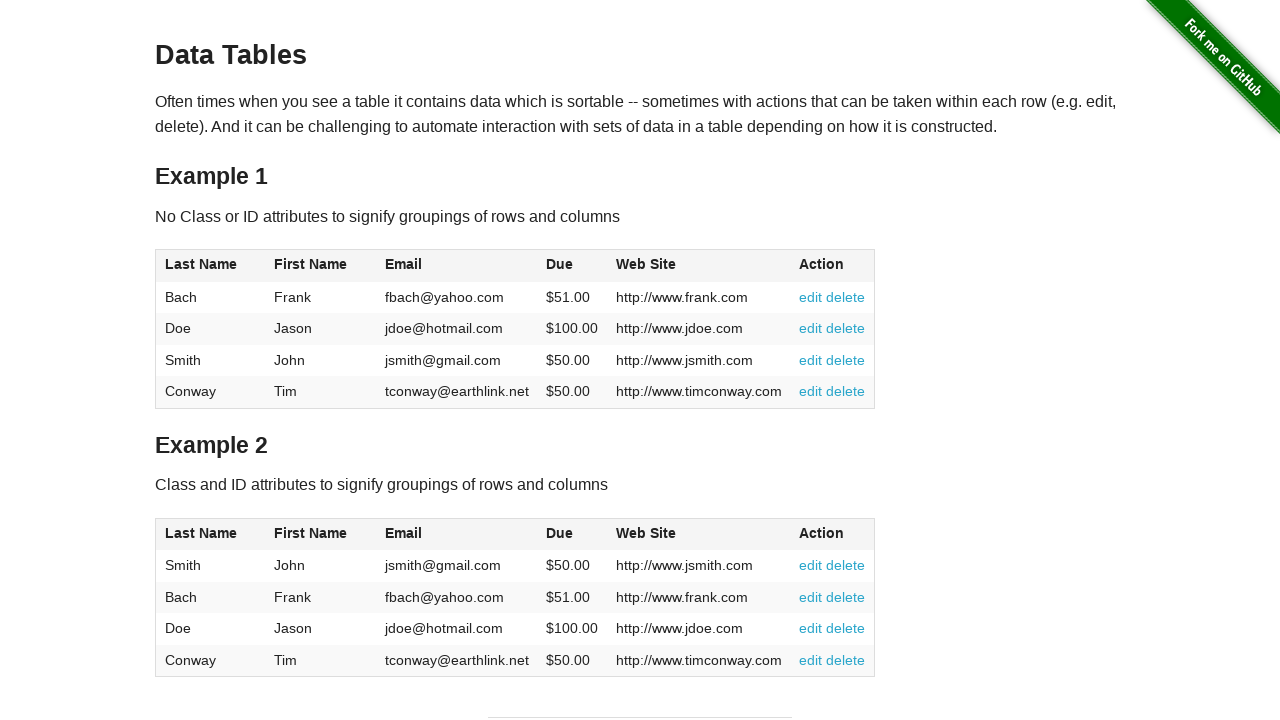

Extracted 4 email values from table cells
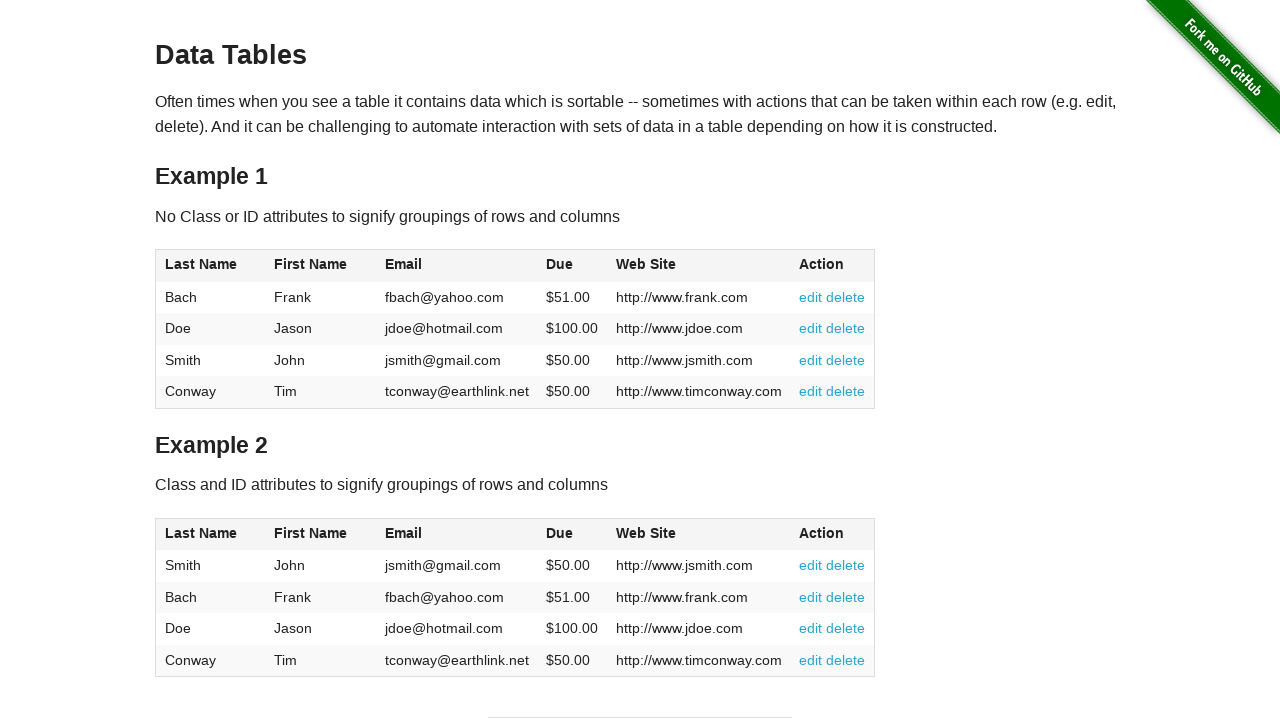

Verified email at position 0 ('fbach@yahoo.com') is less than or equal to position 1 ('jdoe@hotmail.com')
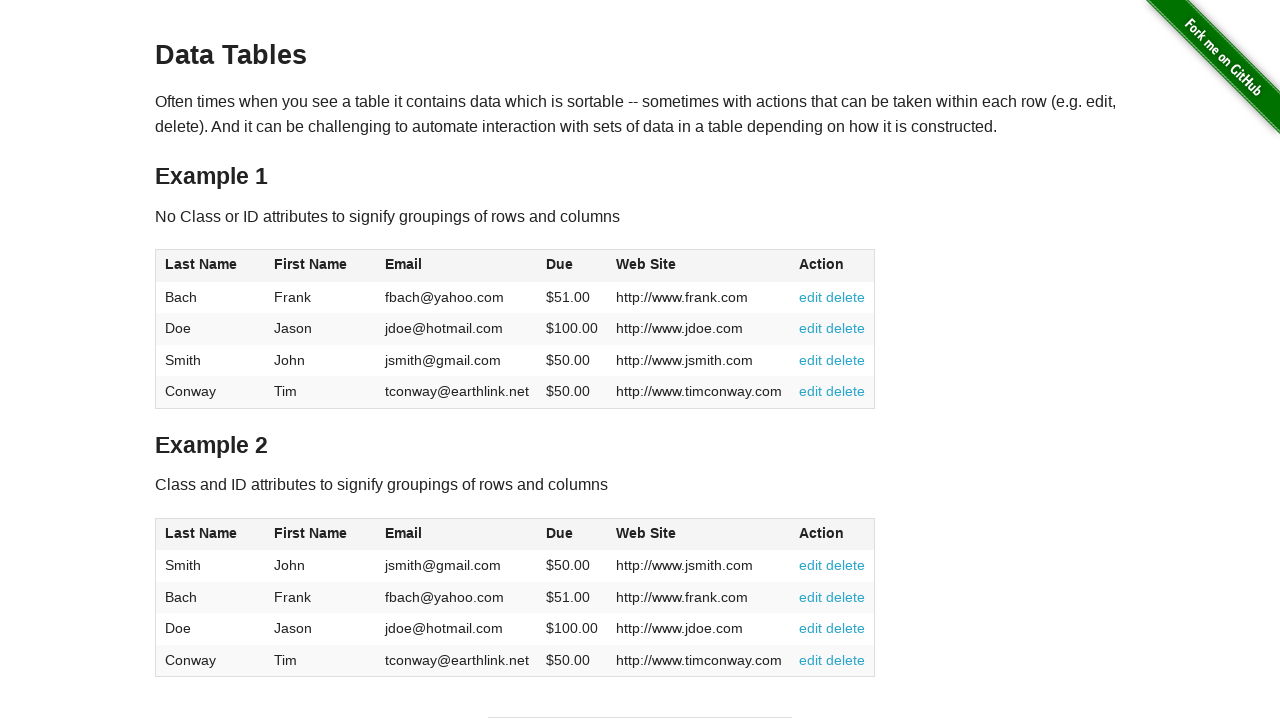

Verified email at position 1 ('jdoe@hotmail.com') is less than or equal to position 2 ('jsmith@gmail.com')
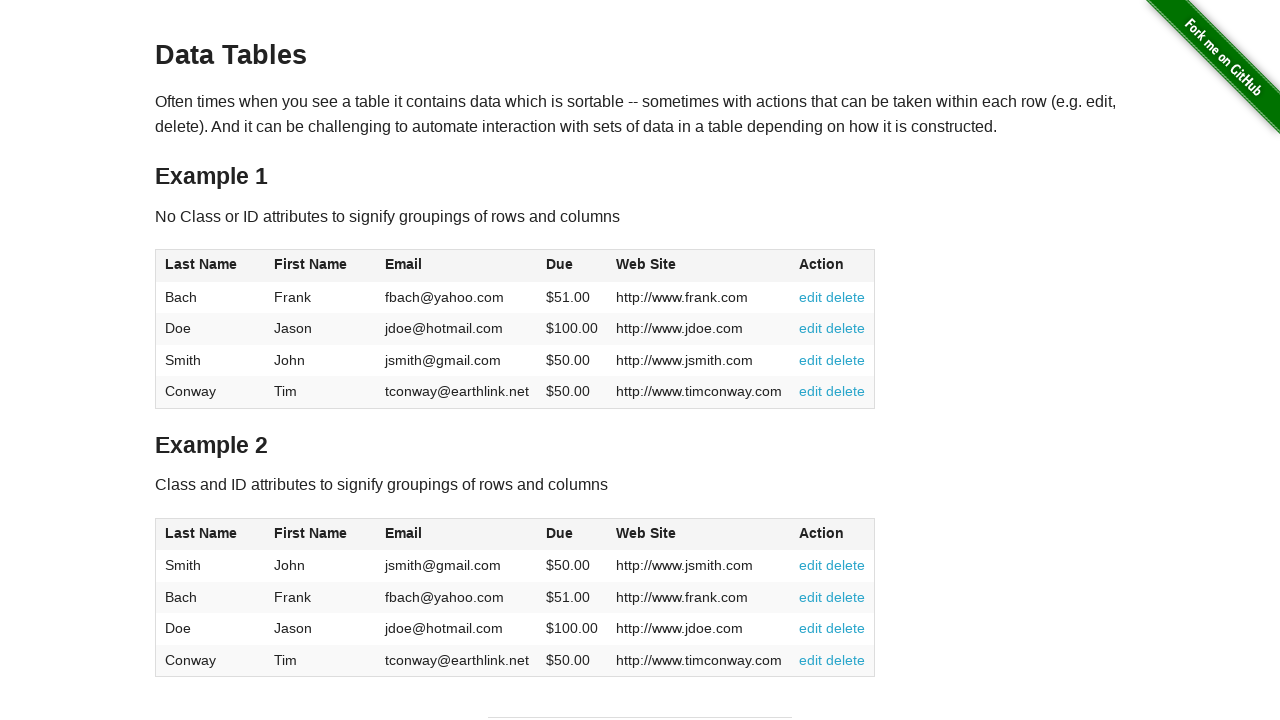

Verified email at position 2 ('jsmith@gmail.com') is less than or equal to position 3 ('tconway@earthlink.net')
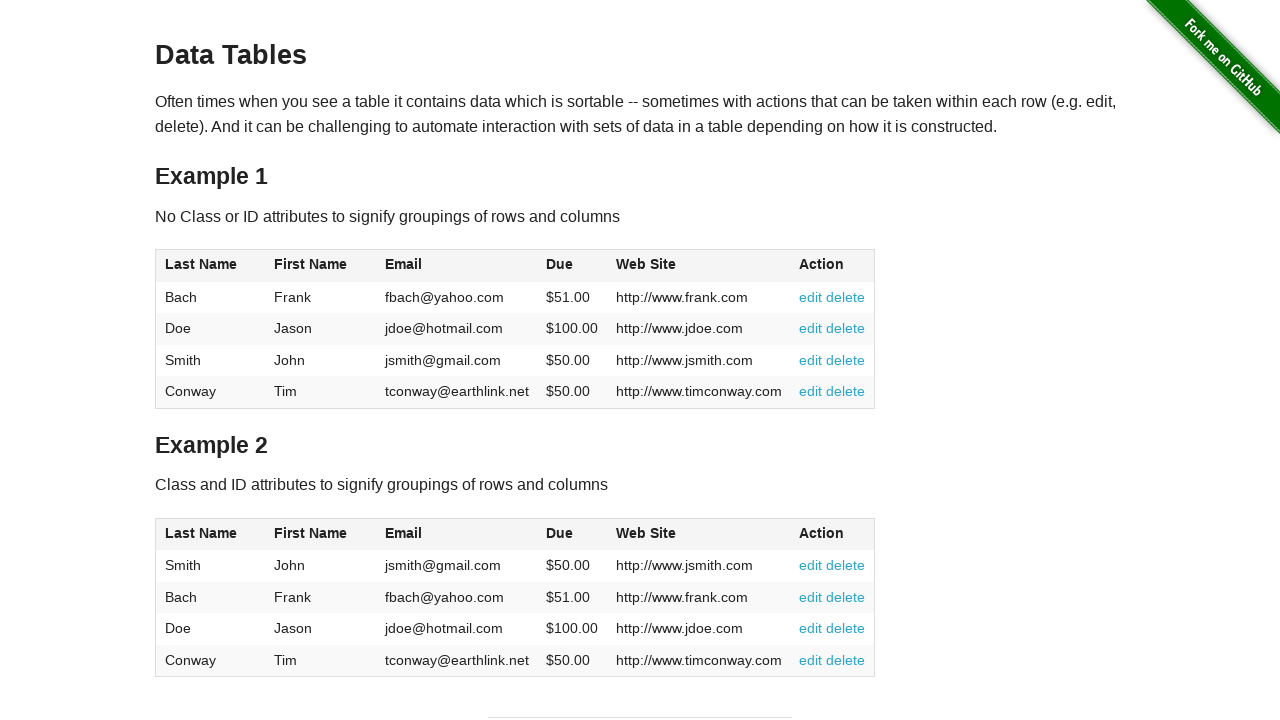

All emails verified to be in ascending alphabetical order
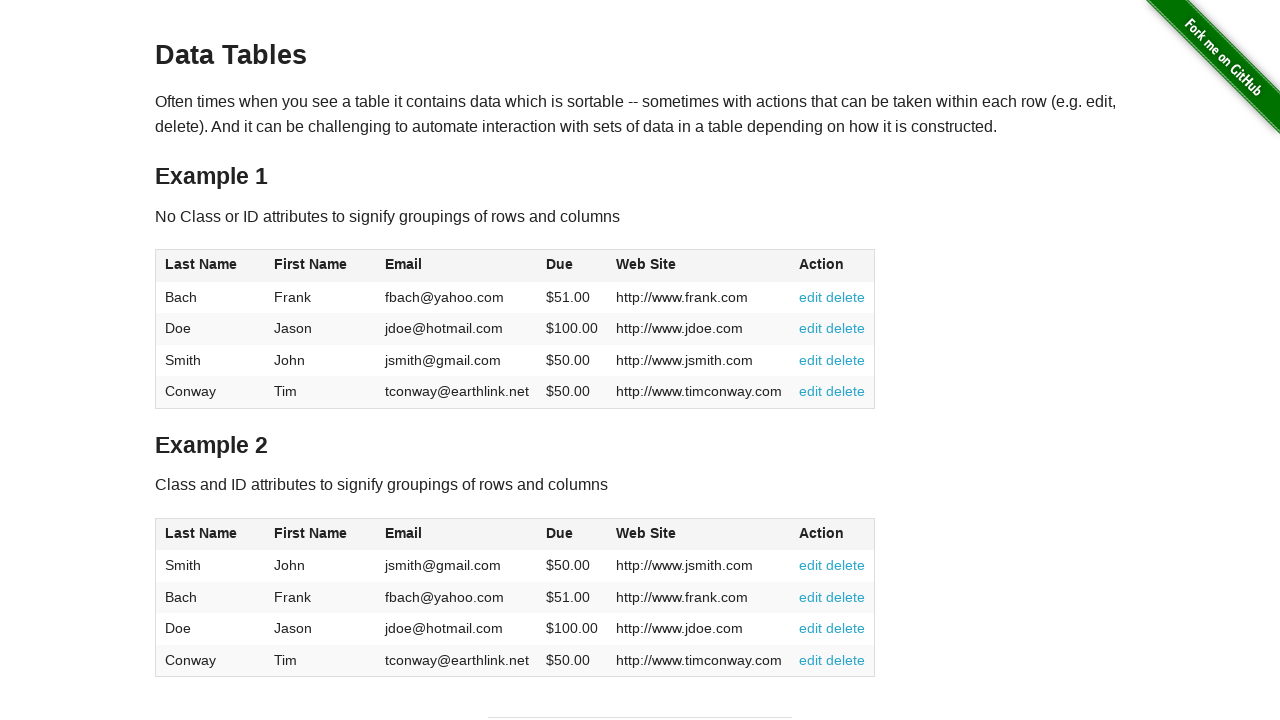

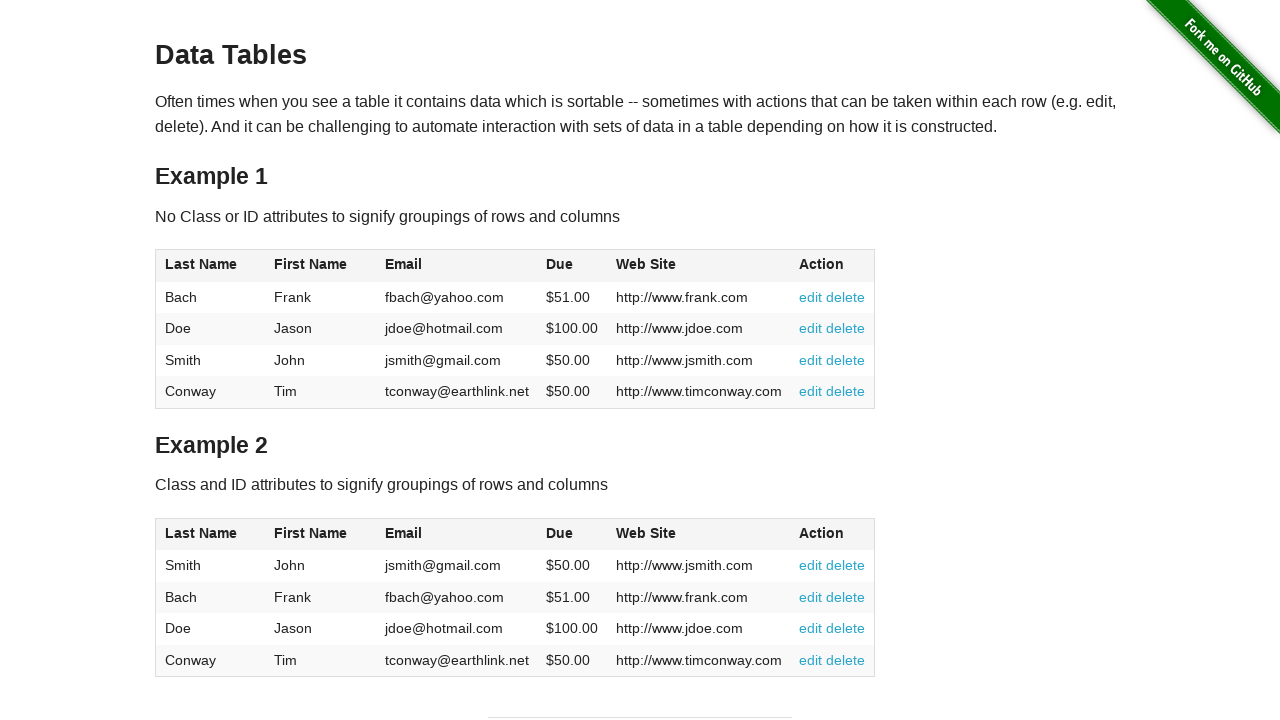